Navigates to Rahul Shetty Academy's Automation Practice page and verifies the page loads successfully.

Starting URL: https://www.rahulshettyacademy.com/AutomationPractice/

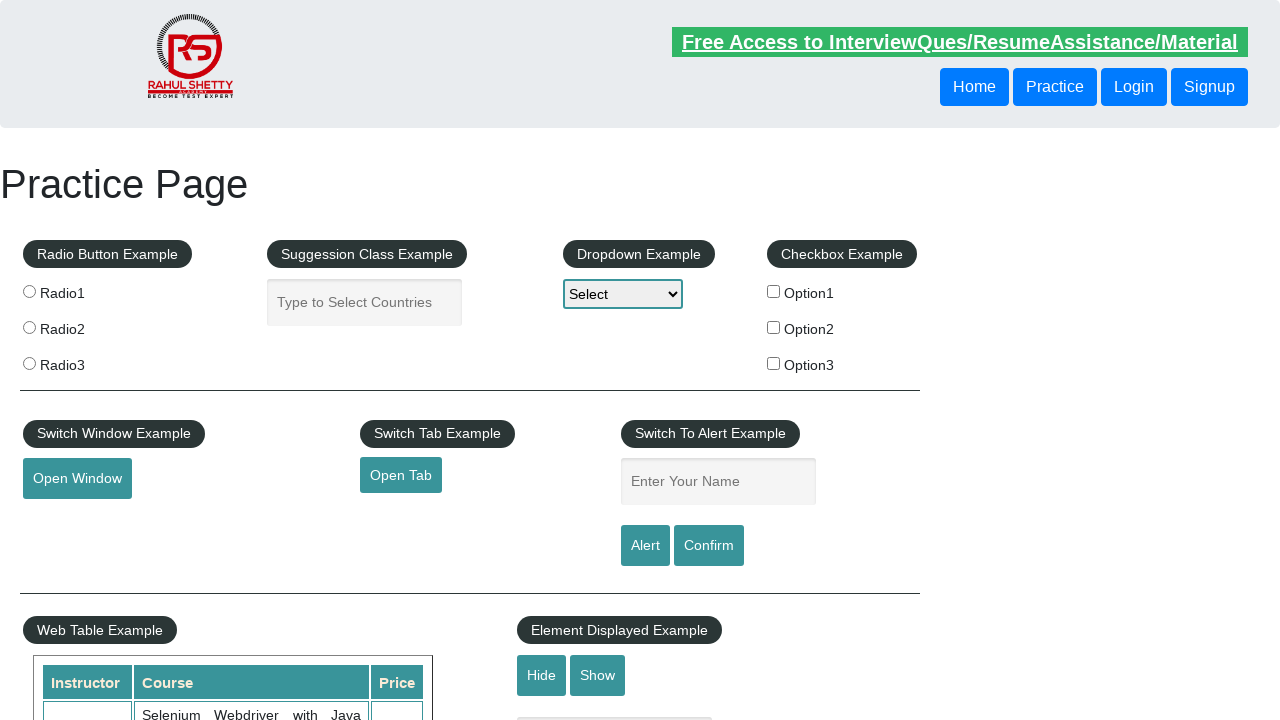

Waited for page DOM content to load
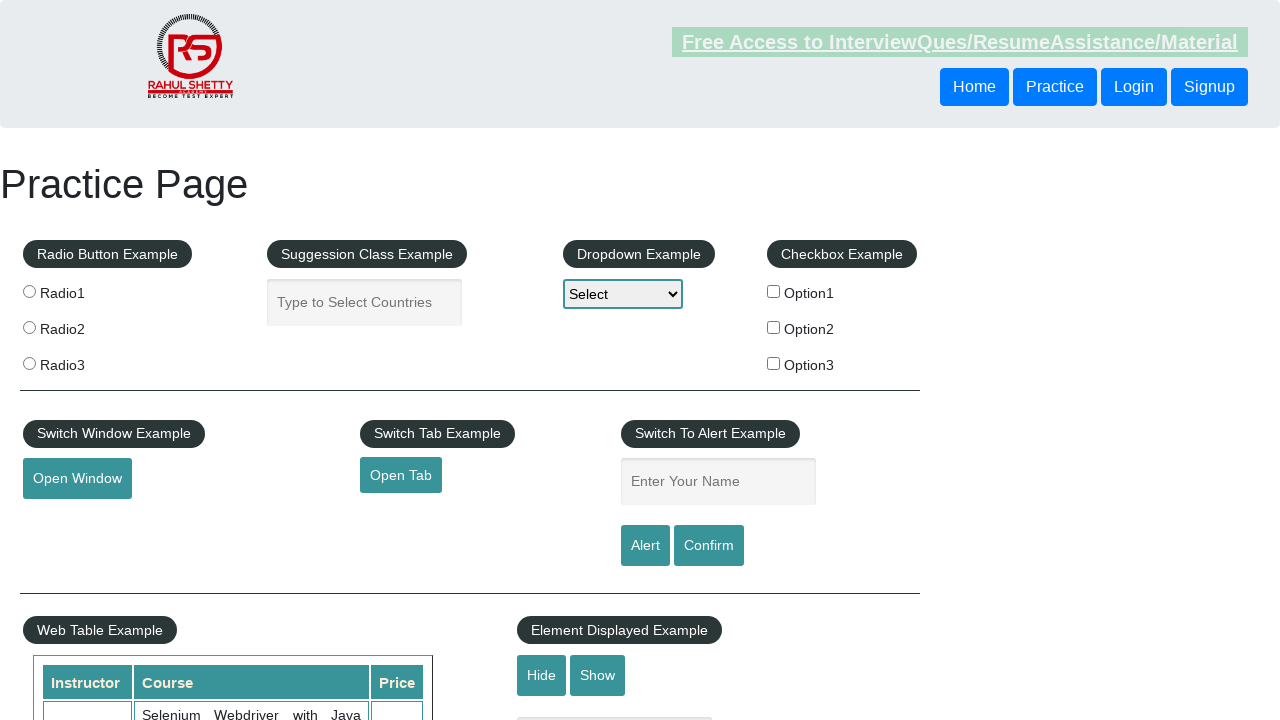

Verified main heading element is present on Automation Practice page
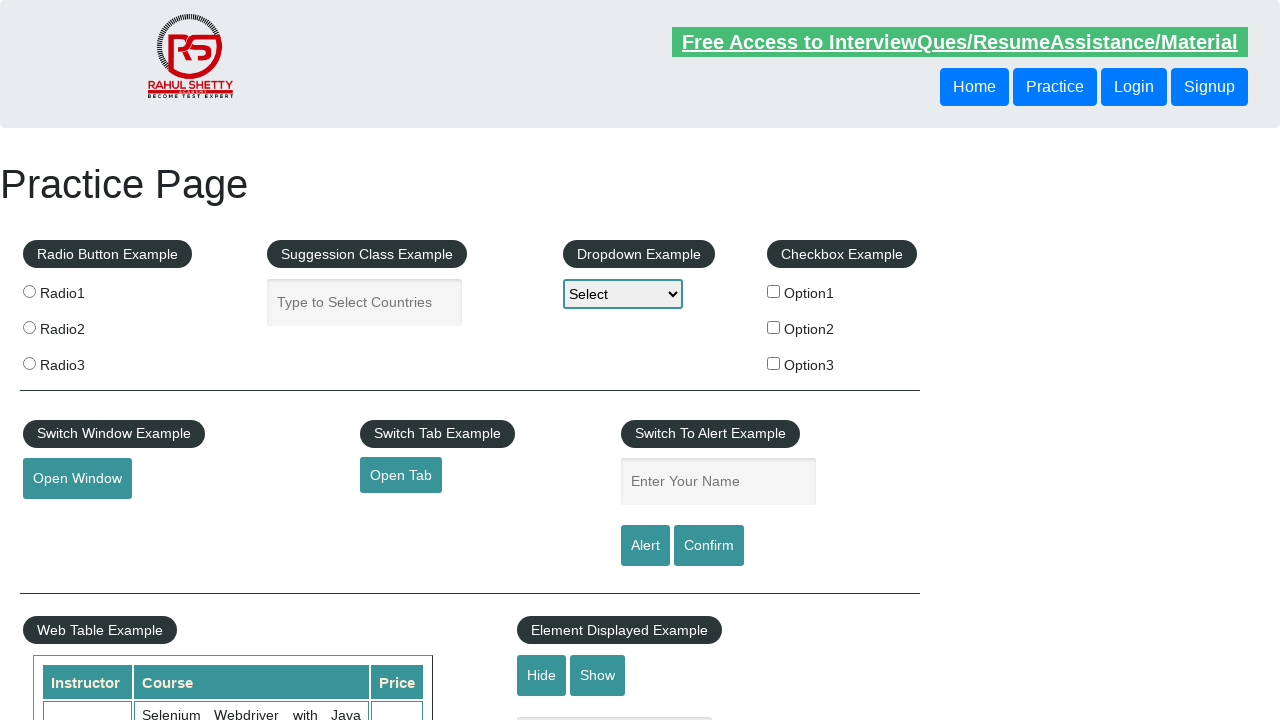

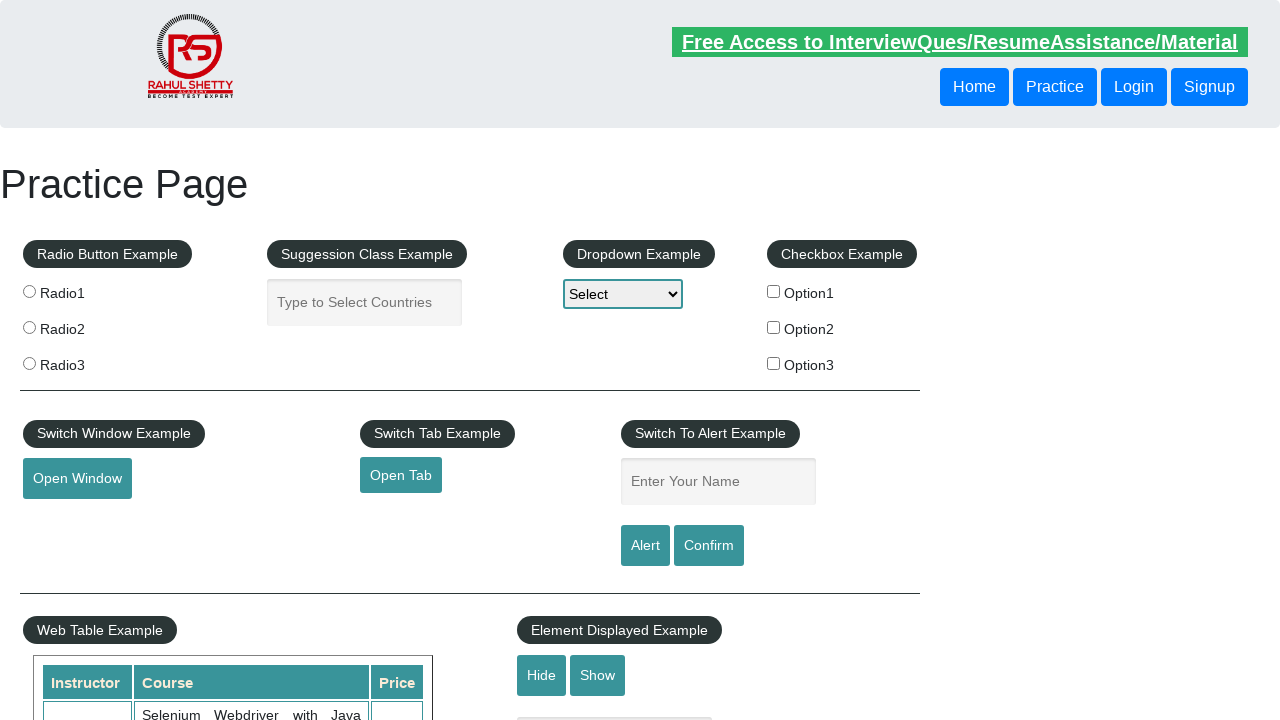